Tests clearing the complete state of all items by checking and unchecking toggle-all.

Starting URL: https://demo.playwright.dev/todomvc

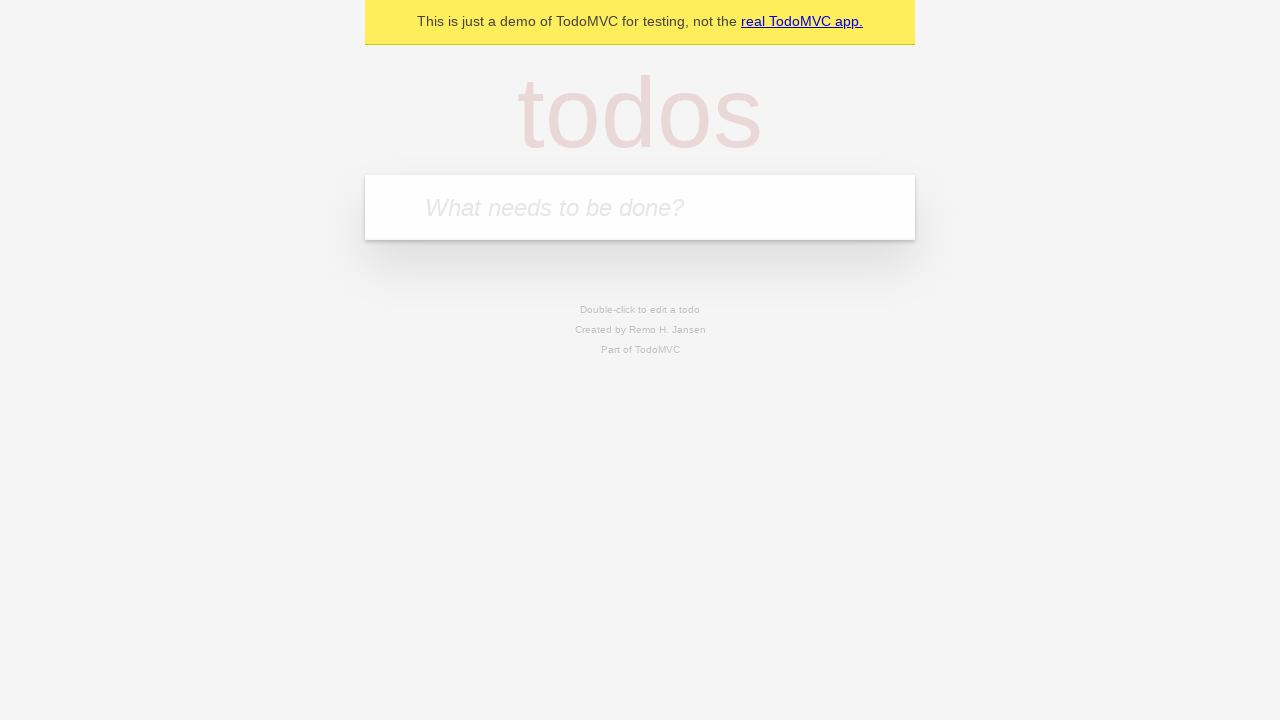

Filled new todo input with 'buy some cheese' on .new-todo
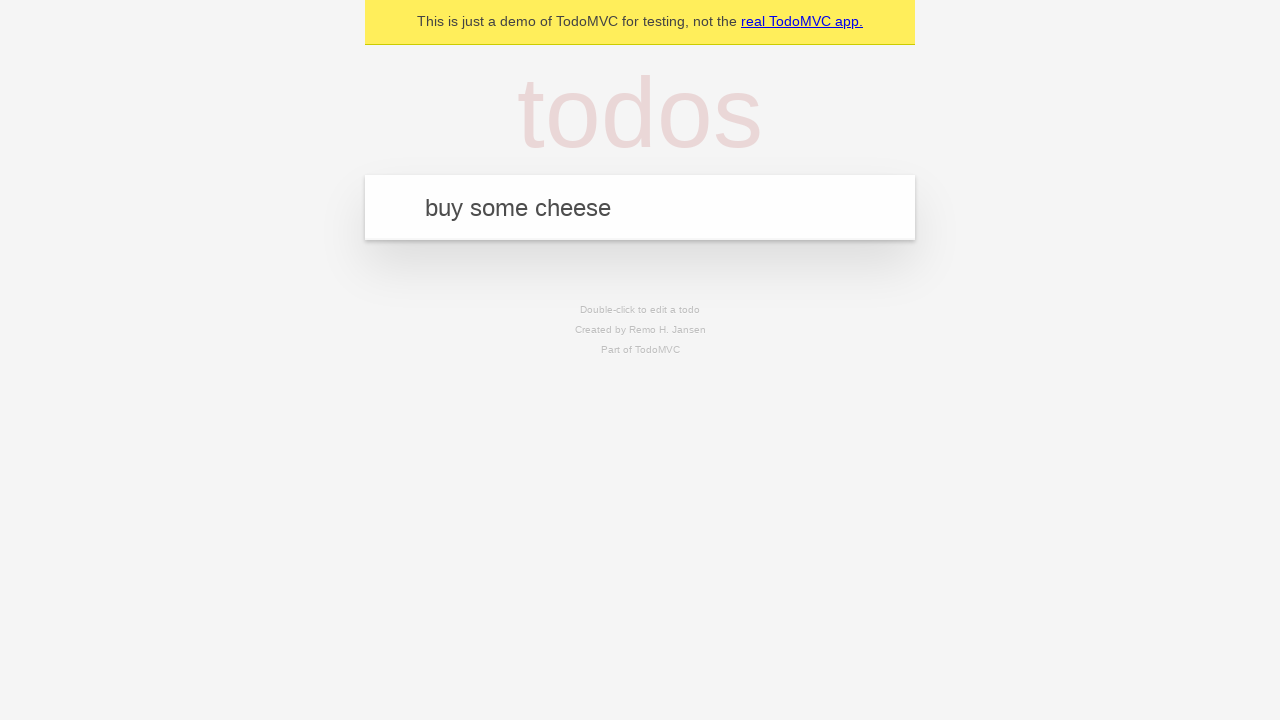

Pressed Enter to create first todo item on .new-todo
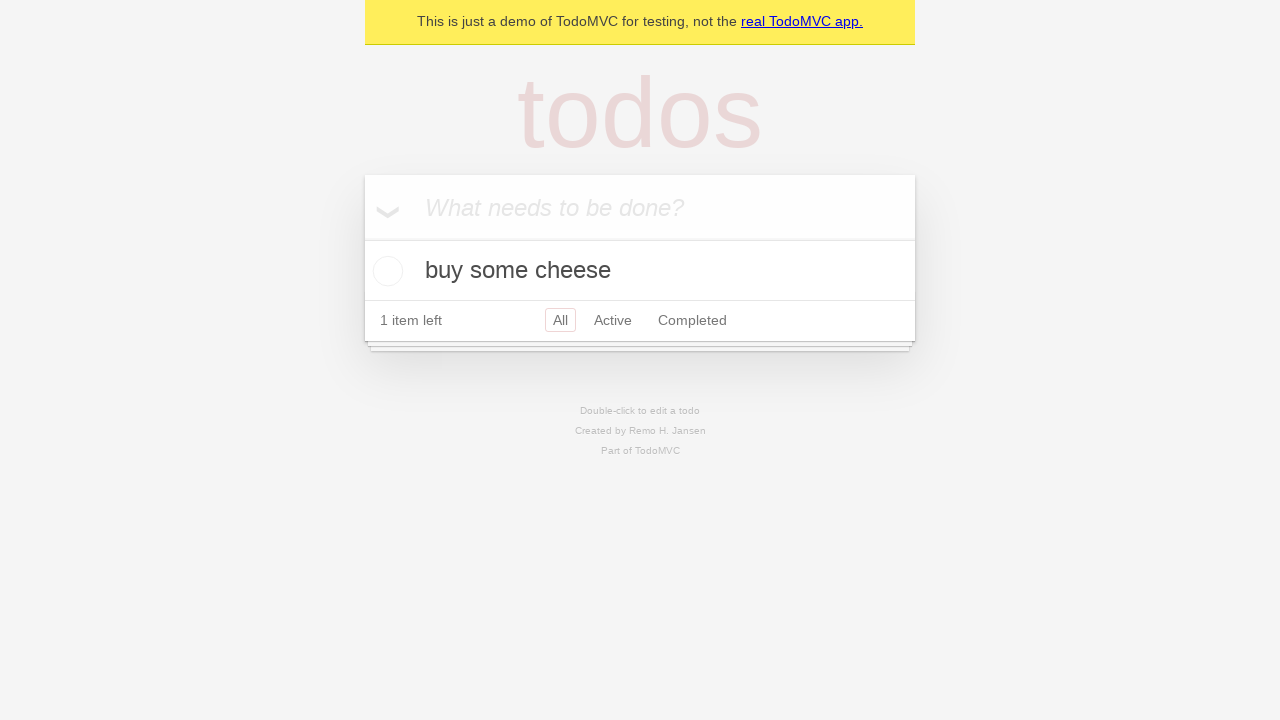

Filled new todo input with 'feed the cat' on .new-todo
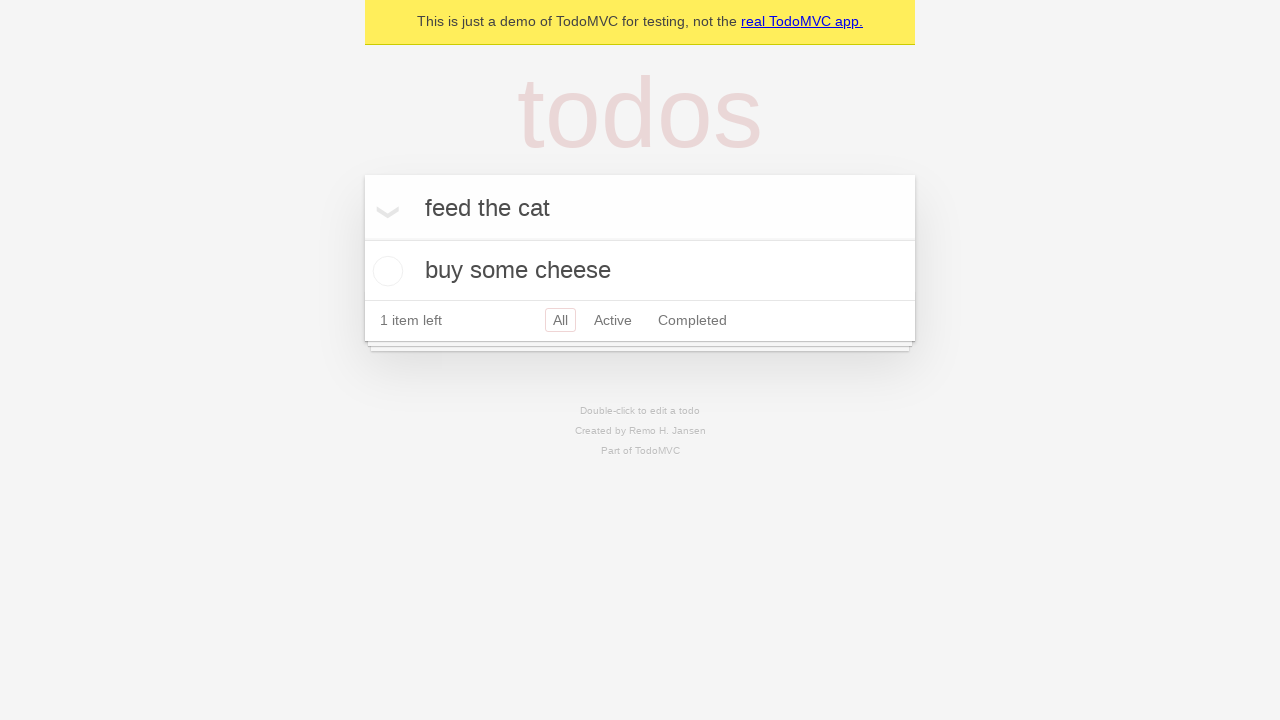

Pressed Enter to create second todo item on .new-todo
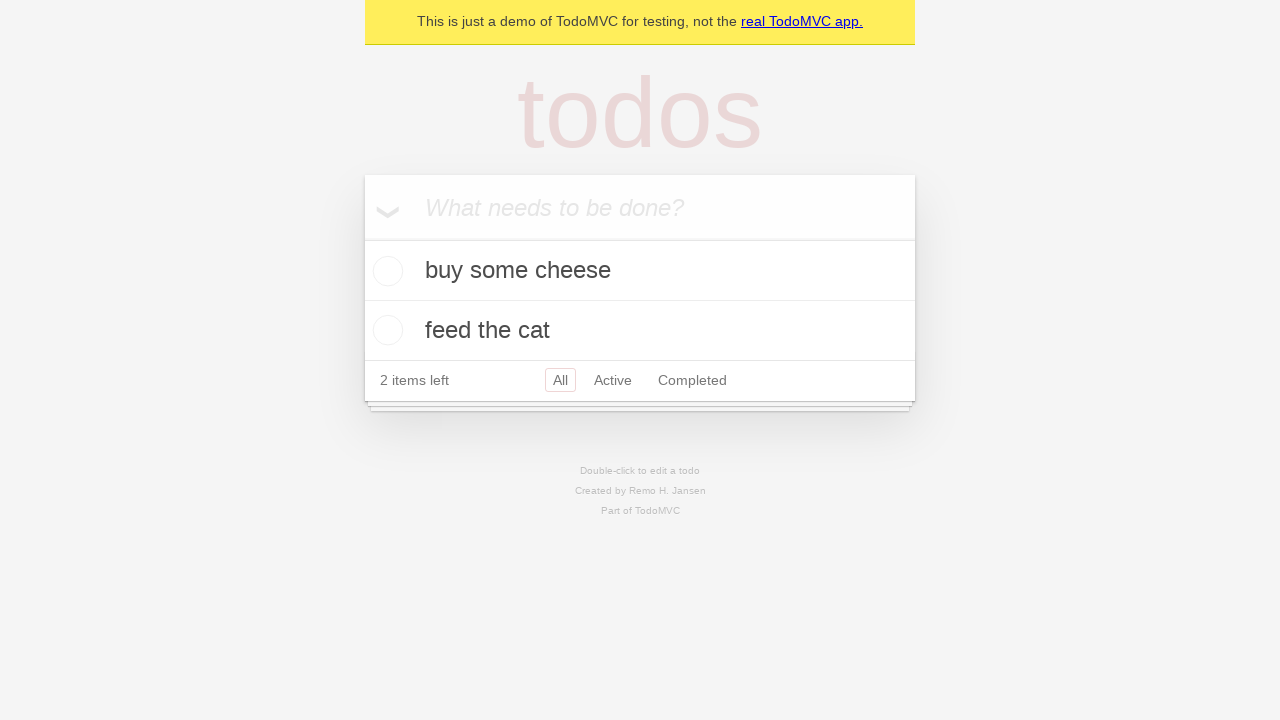

Filled new todo input with 'book a doctors appointment' on .new-todo
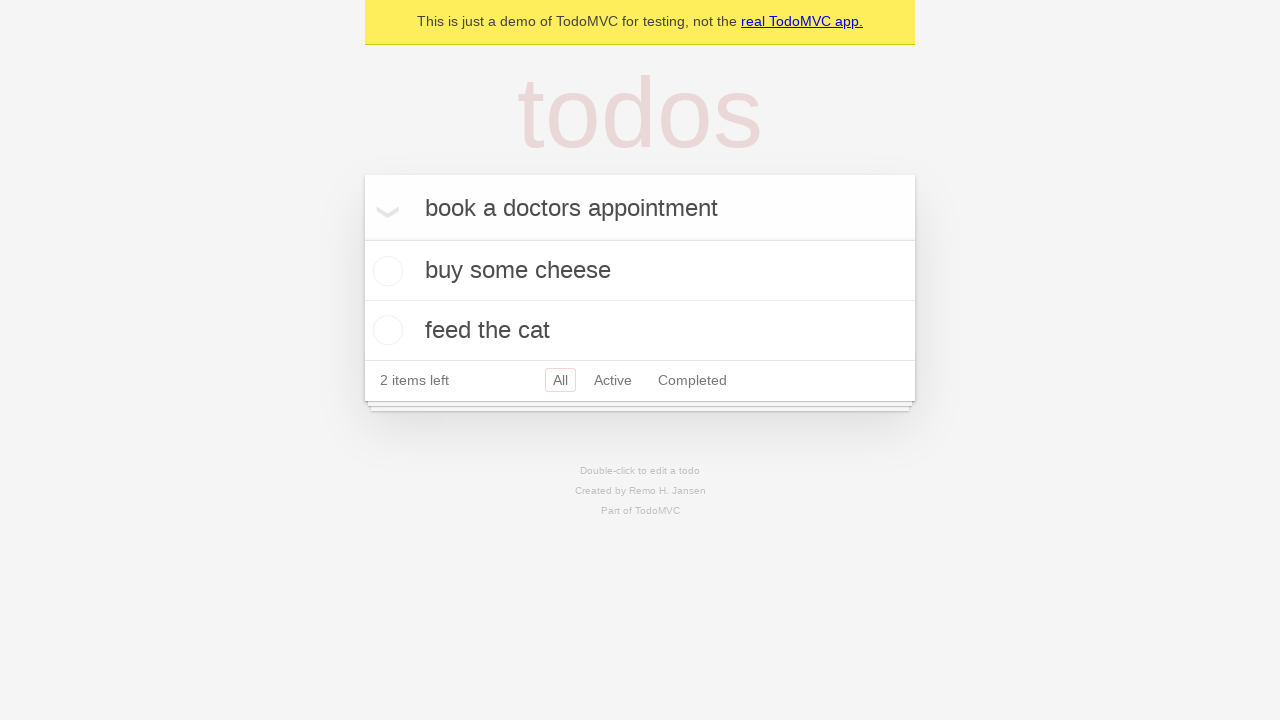

Pressed Enter to create third todo item on .new-todo
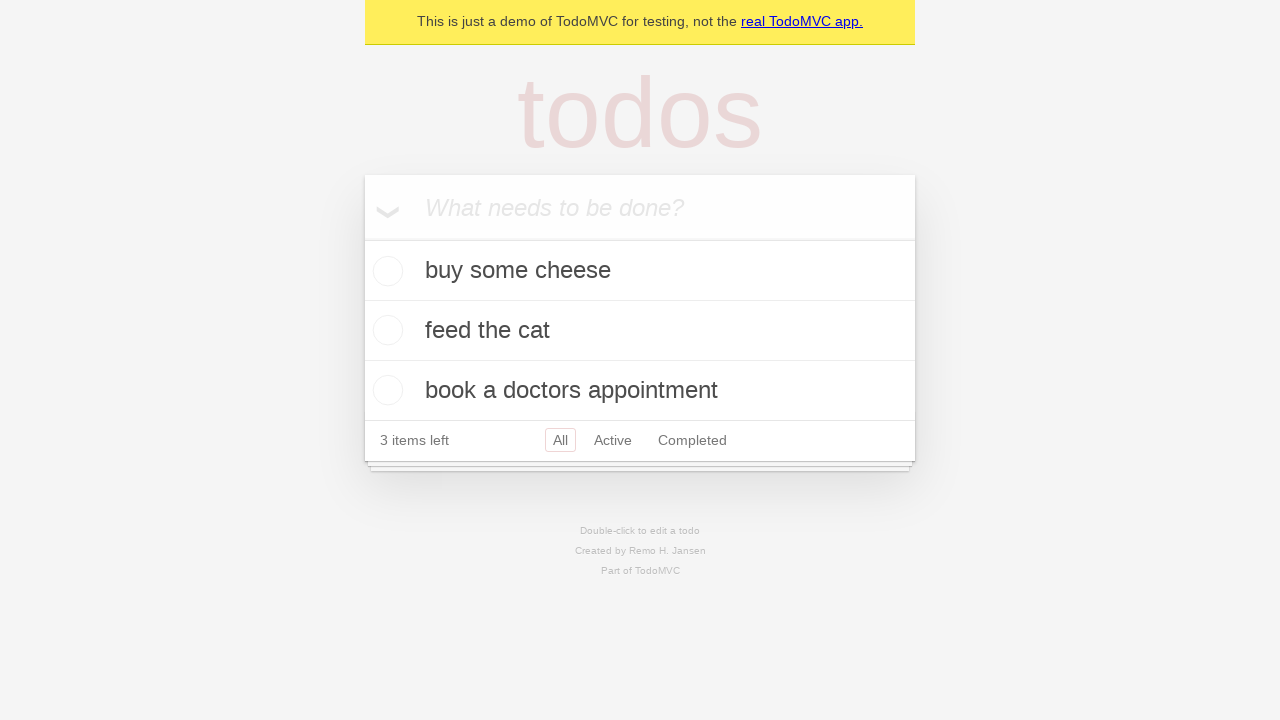

Checked toggle-all to mark all todos as complete at (362, 238) on .toggle-all
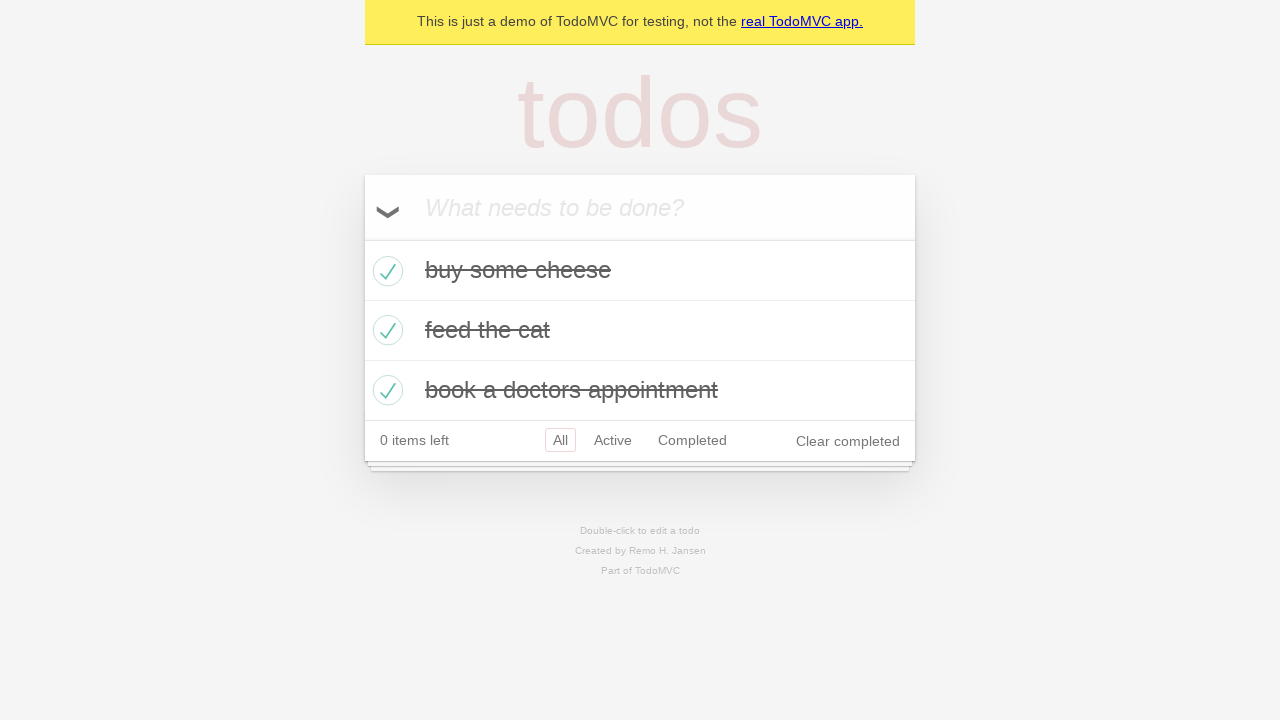

Unchecked toggle-all to clear complete state of all todos at (362, 238) on .toggle-all
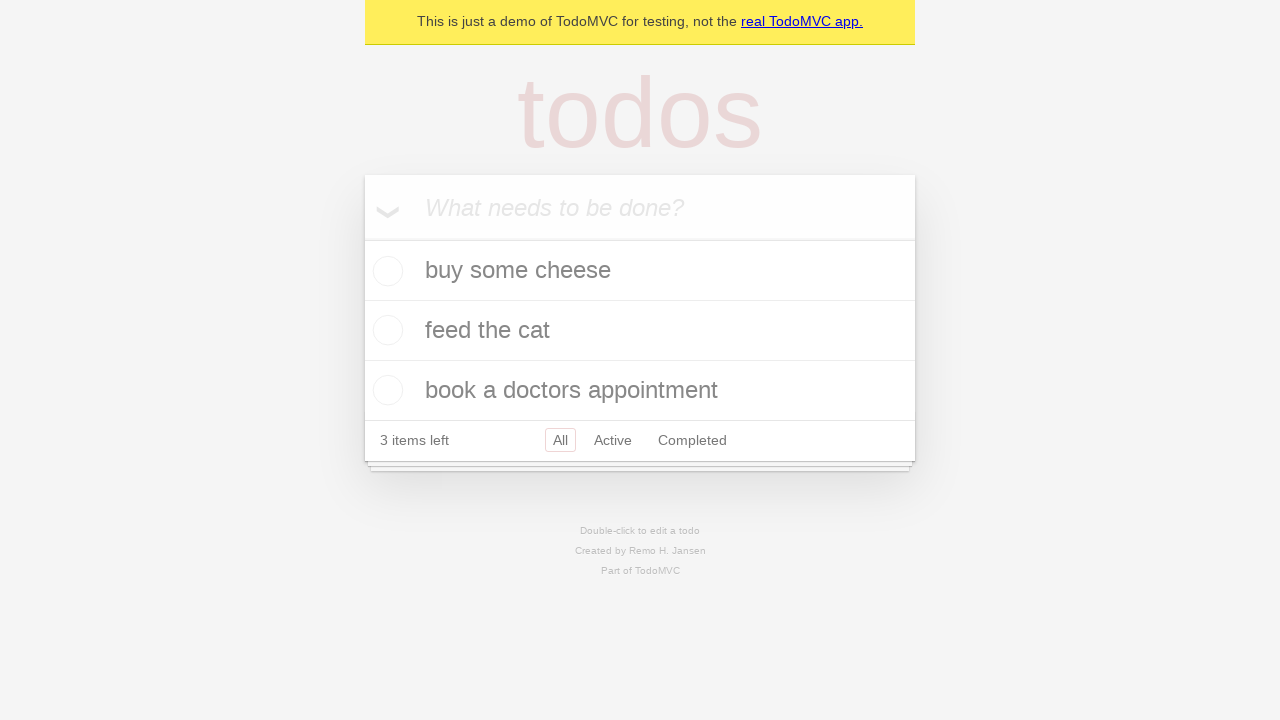

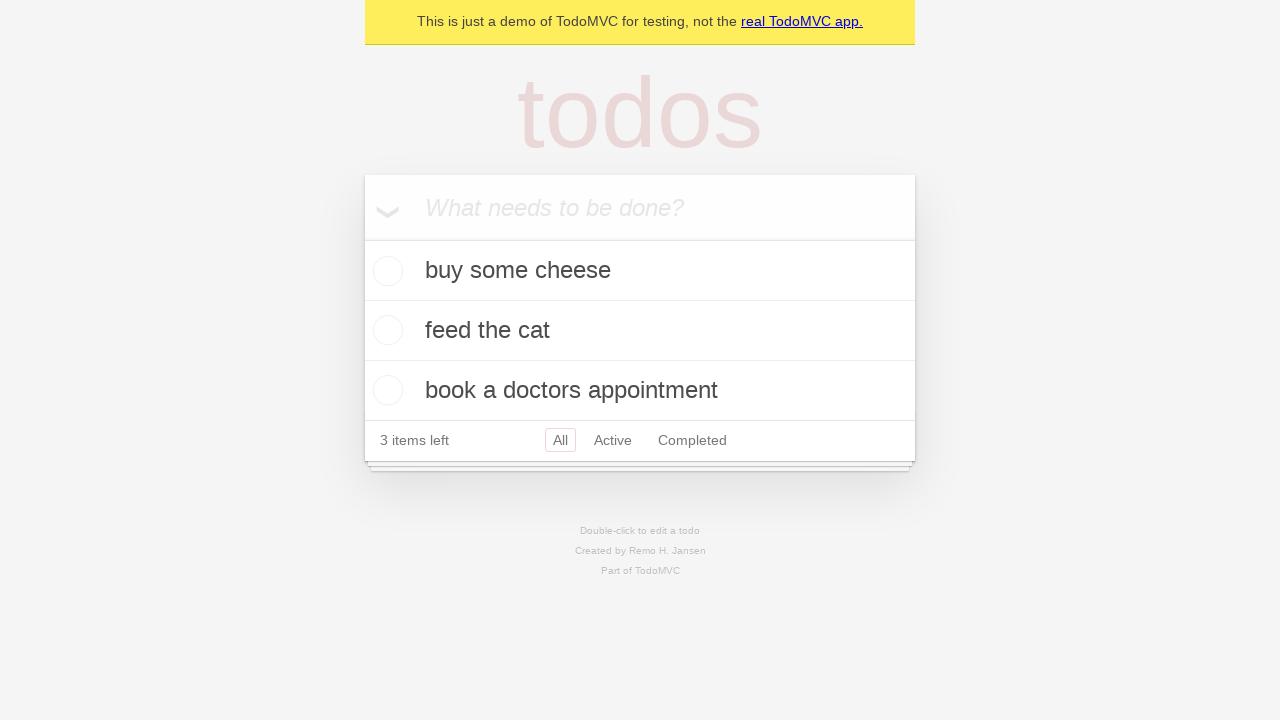